Tests that the h2 heading text on the login page is correct

Starting URL: https://the-internet.herokuapp.com/

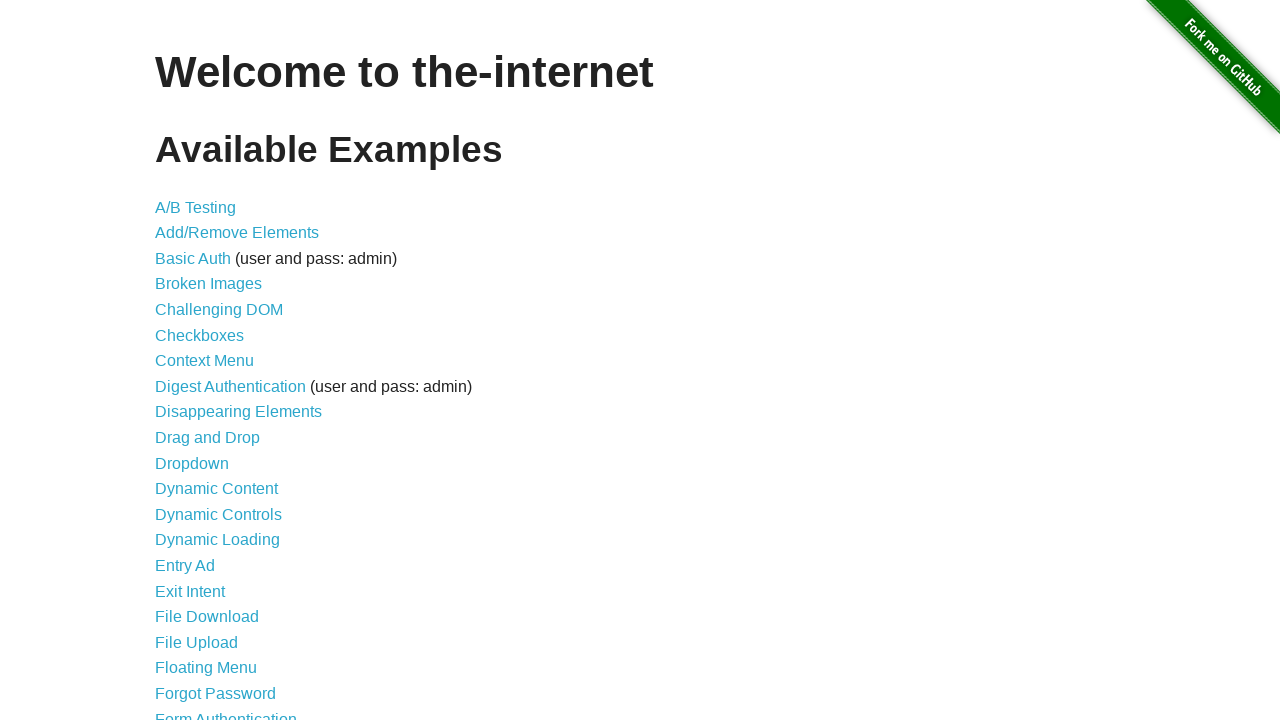

Clicked on Form Authentication link at (226, 712) on text=Form Authentication
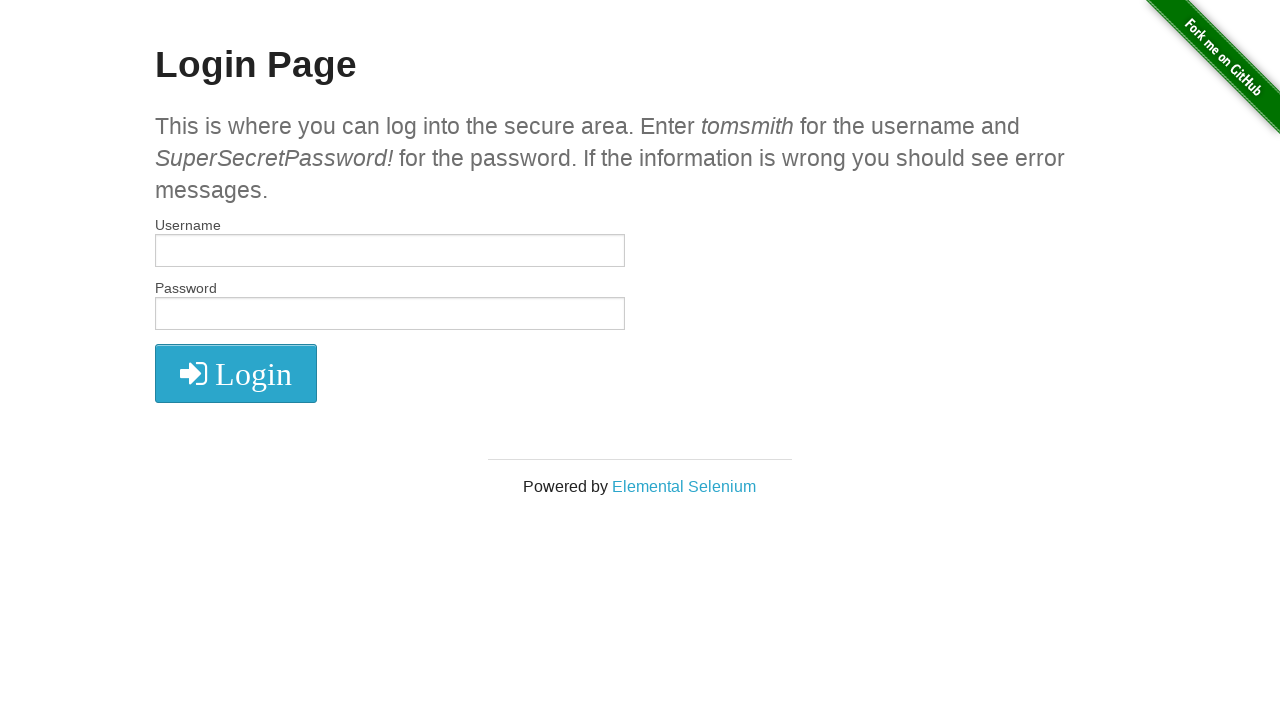

Located h2 heading element
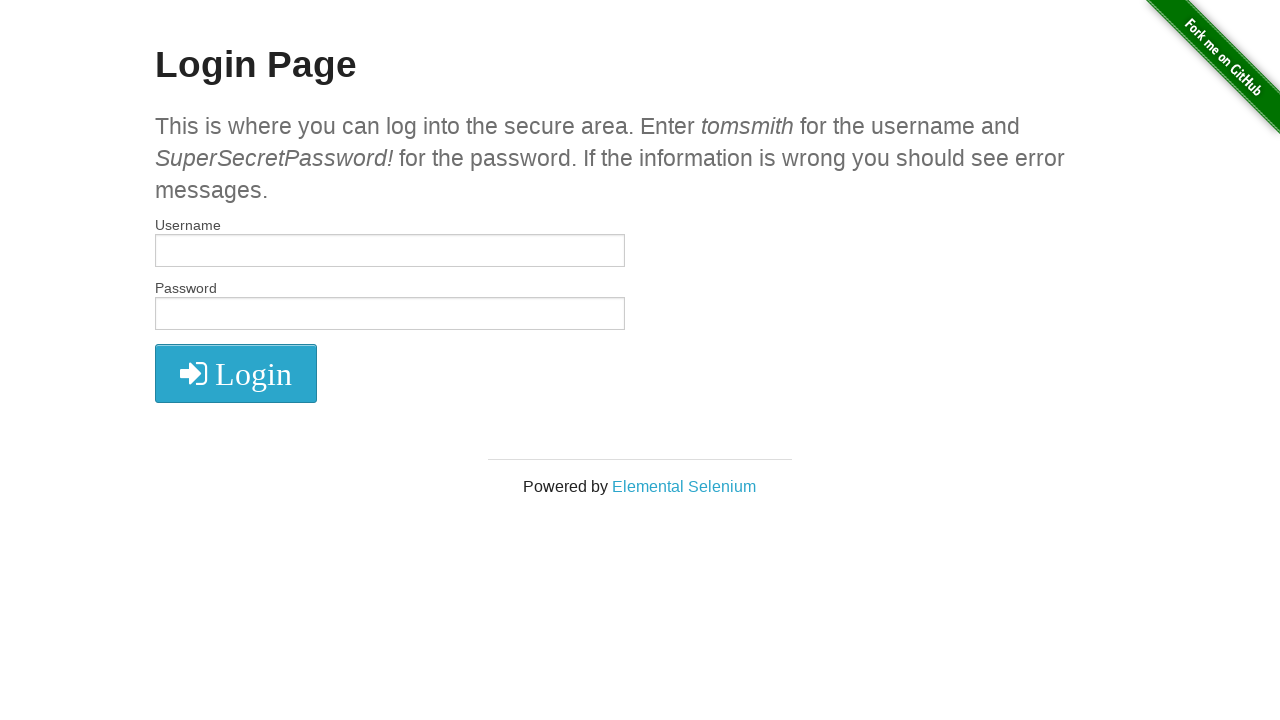

Verified h2 heading text is 'Login Page'
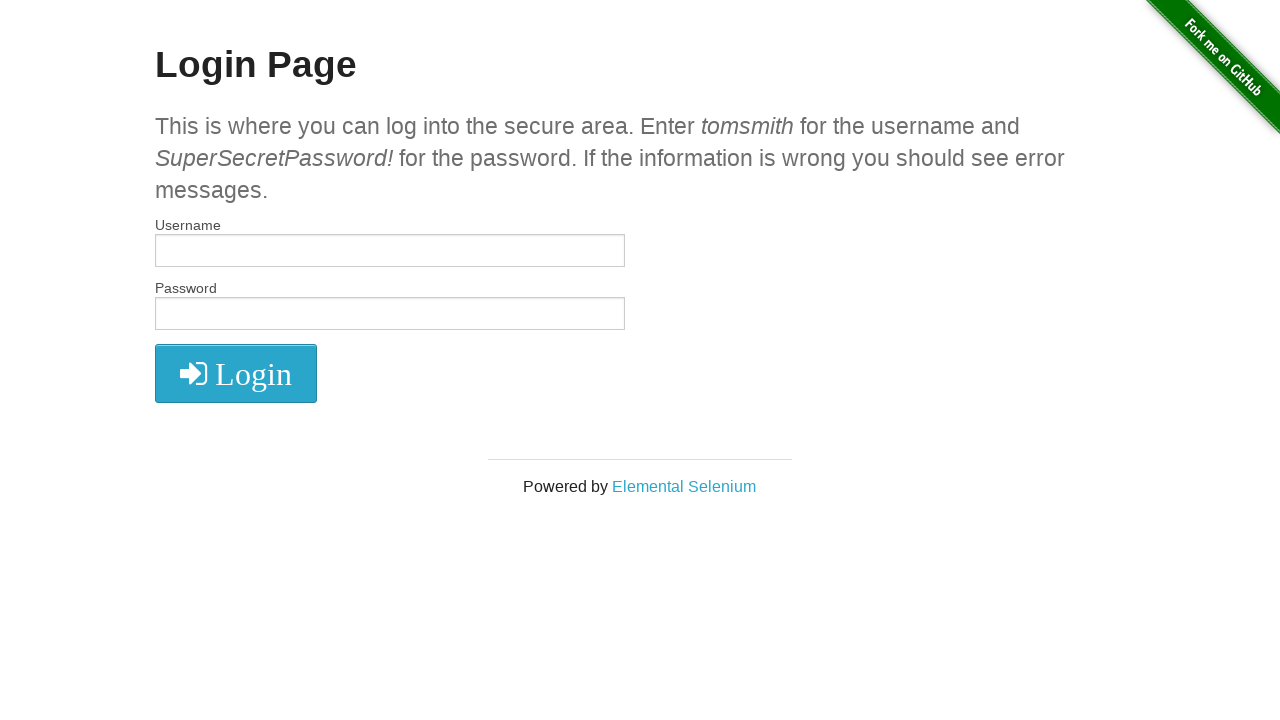

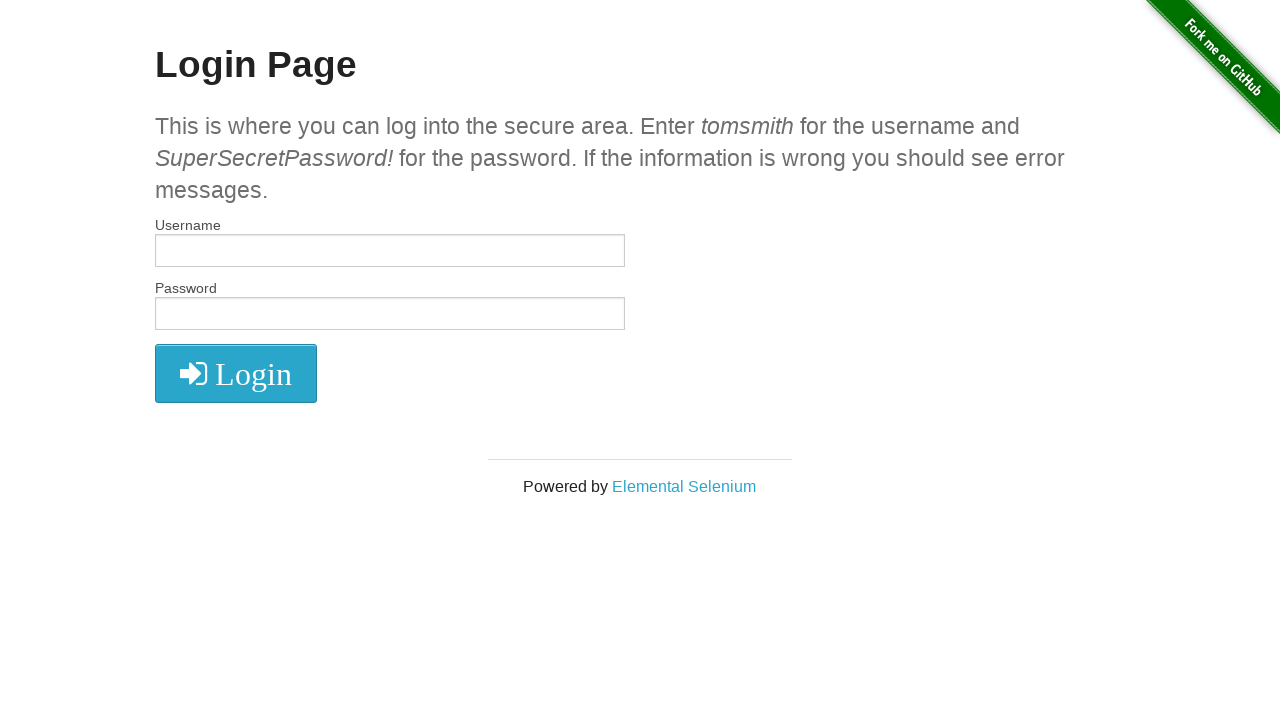